Verifies that the page contains at least one header element for semantic structure

Starting URL: https://finndude.github.io/DBI-Coursework/People-Search/people-search.html

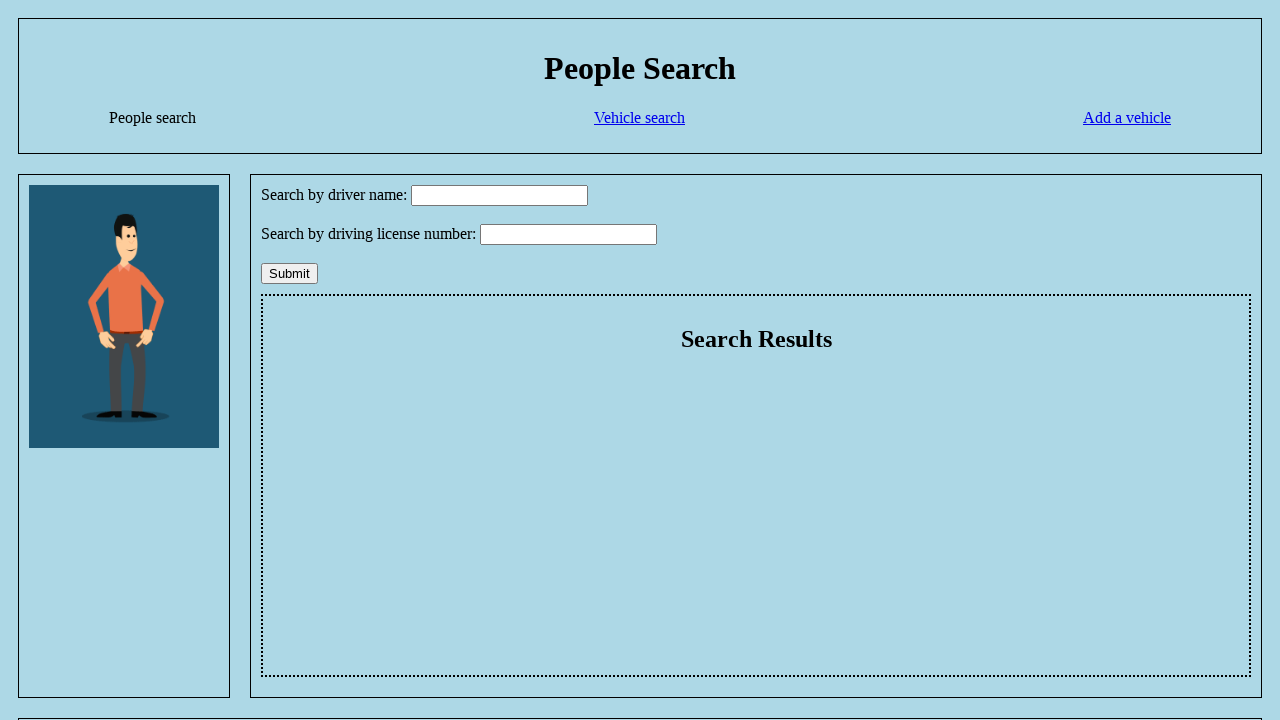

Located all header elements on the page
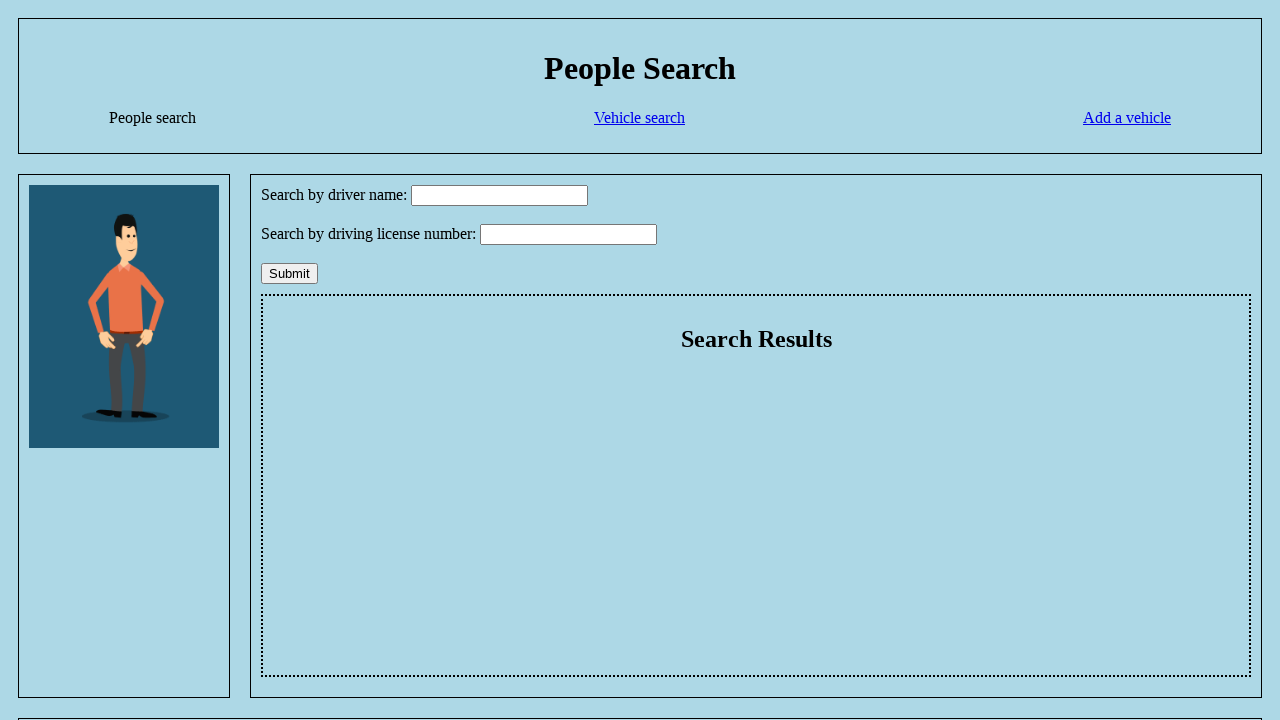

Verified that at least one header element exists (count: 1)
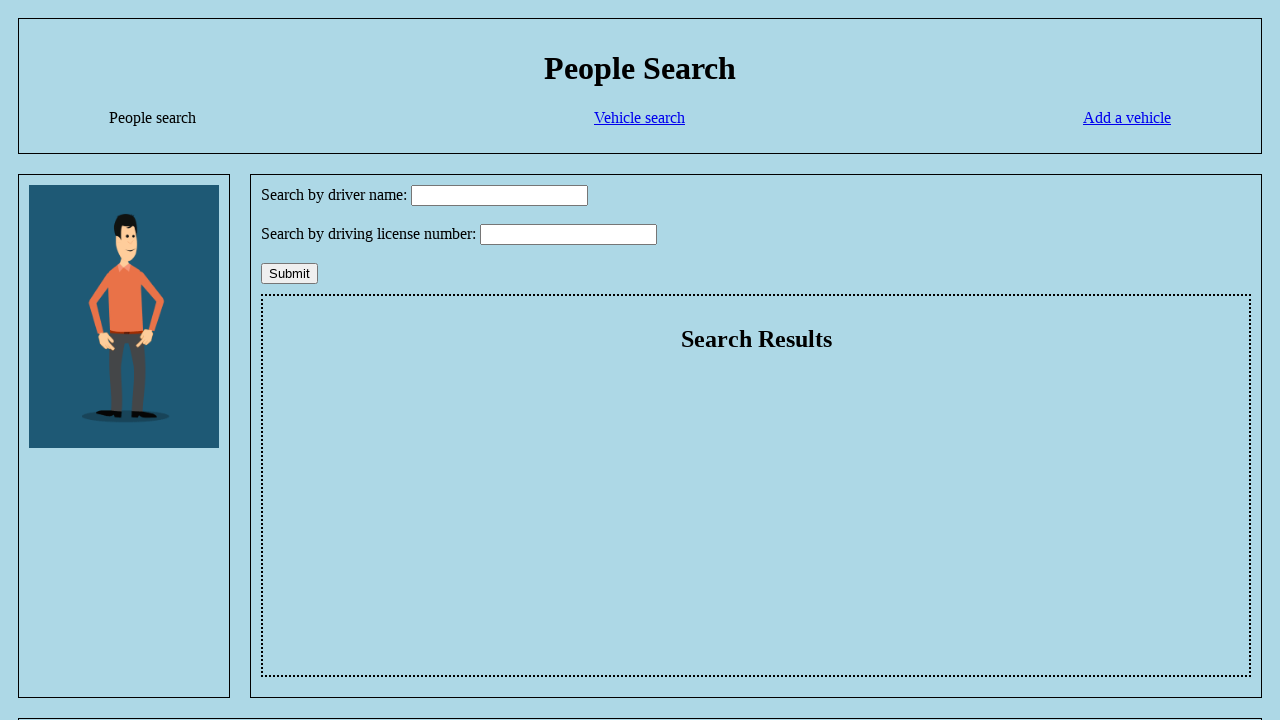

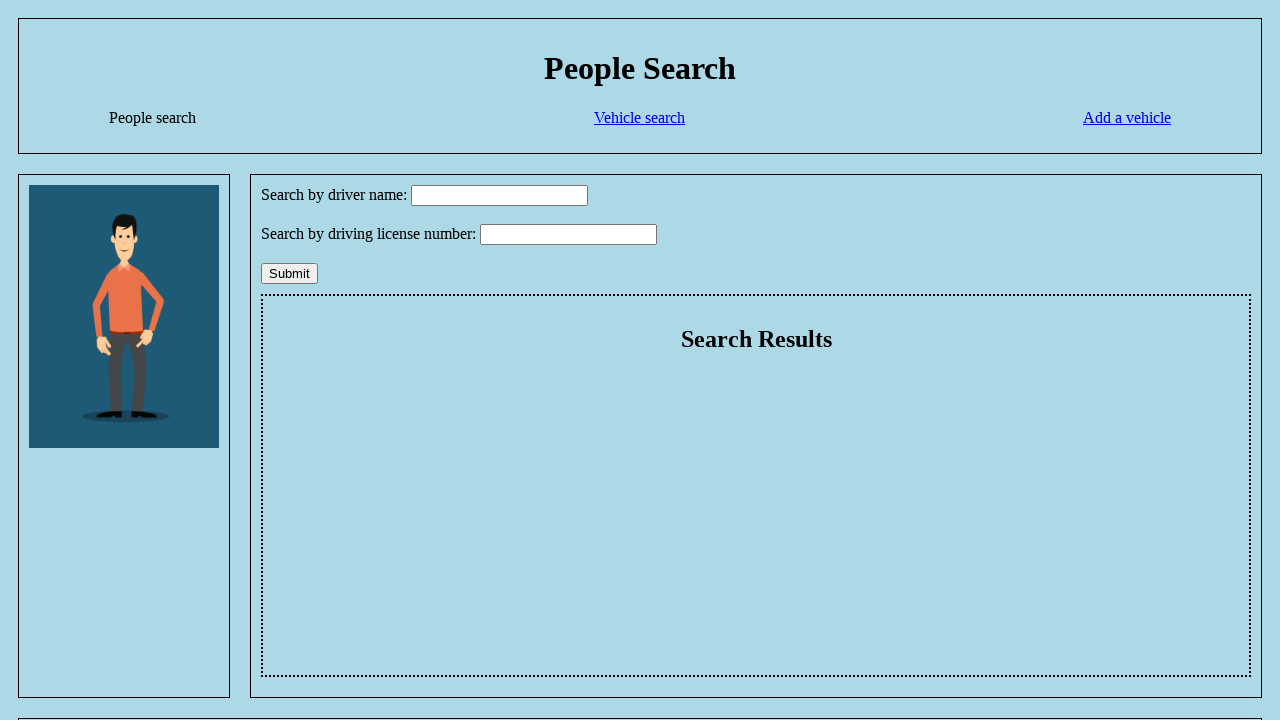